Tests navigation to a product category and verifying the Add to Cart button is displayed on a product page

Starting URL: https://www.demoblaze.com

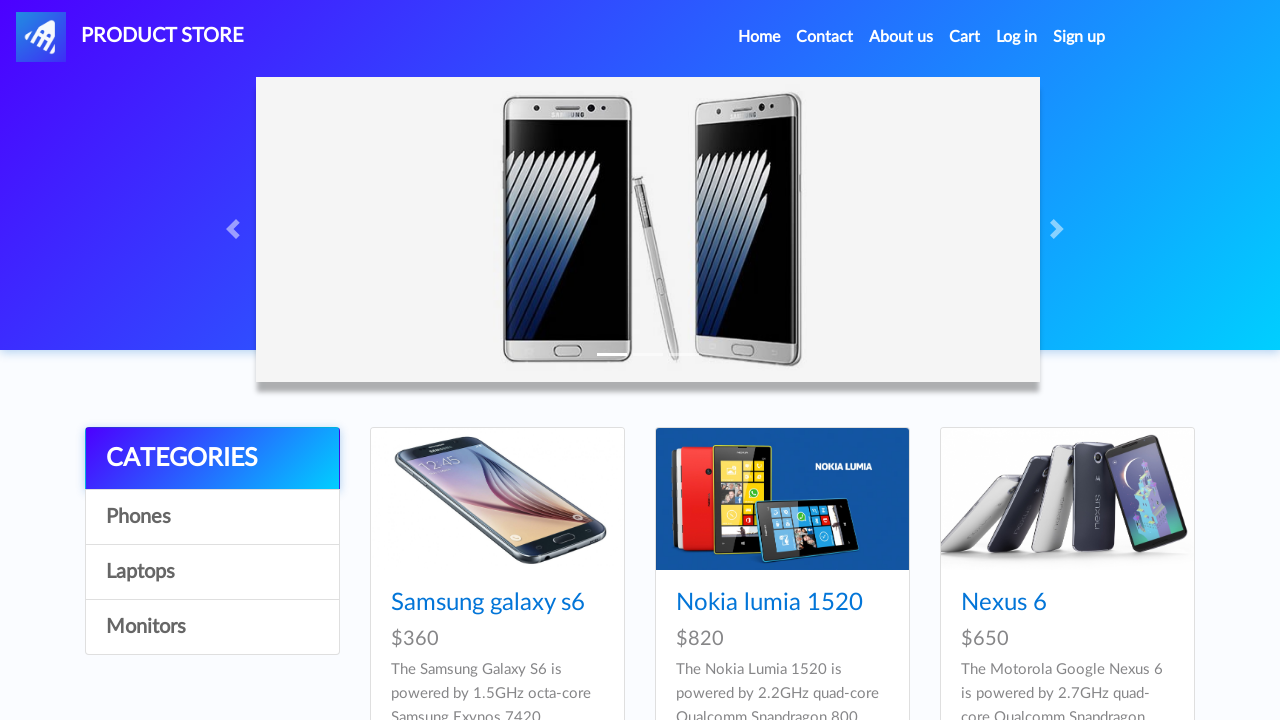

Clicked on Monitors category (4th item in list) at (212, 627) on div.list-group a:nth-child(4)
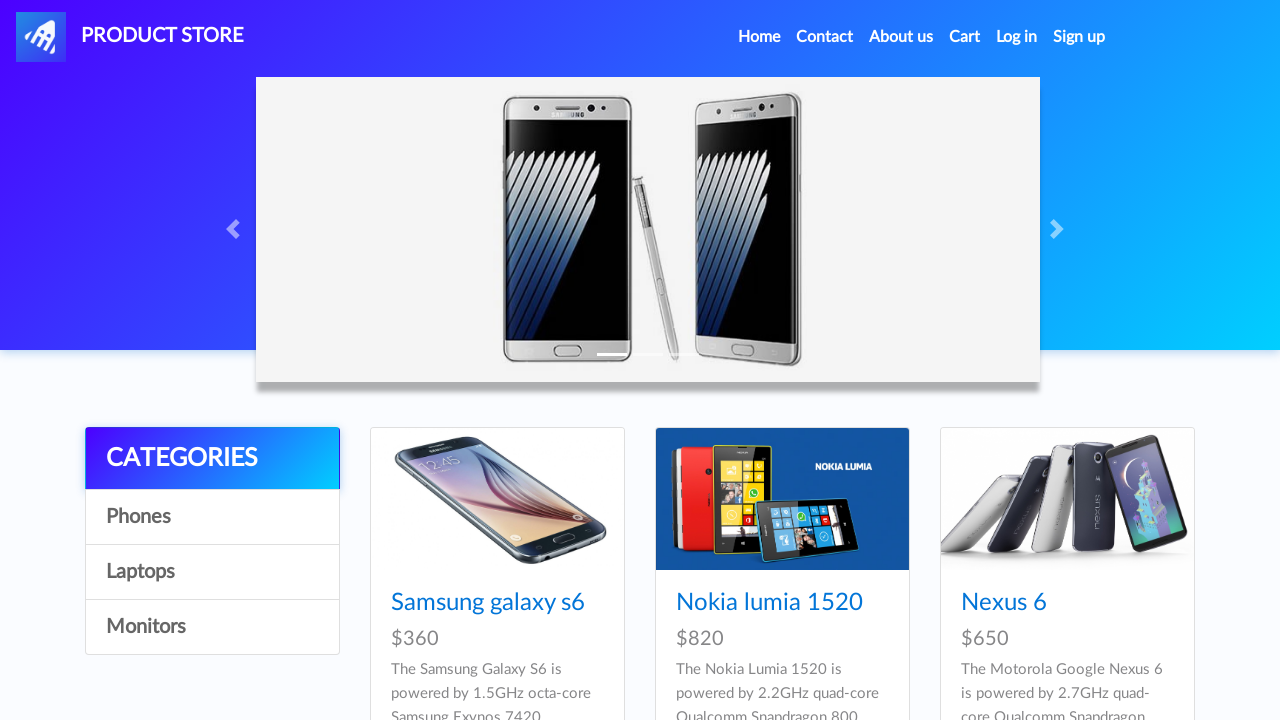

Product cards loaded in Monitors category
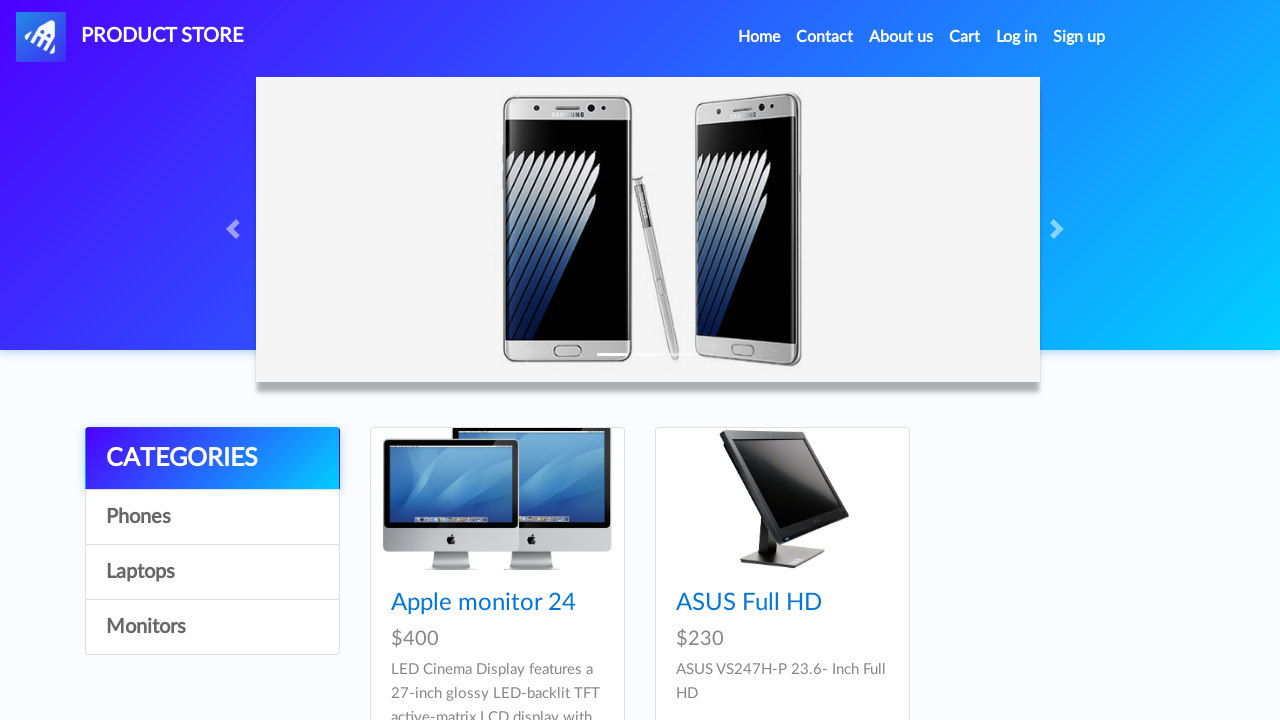

Clicked on specific product (idp_=10) at (497, 499) on a[href='prod.html?idp_=10']
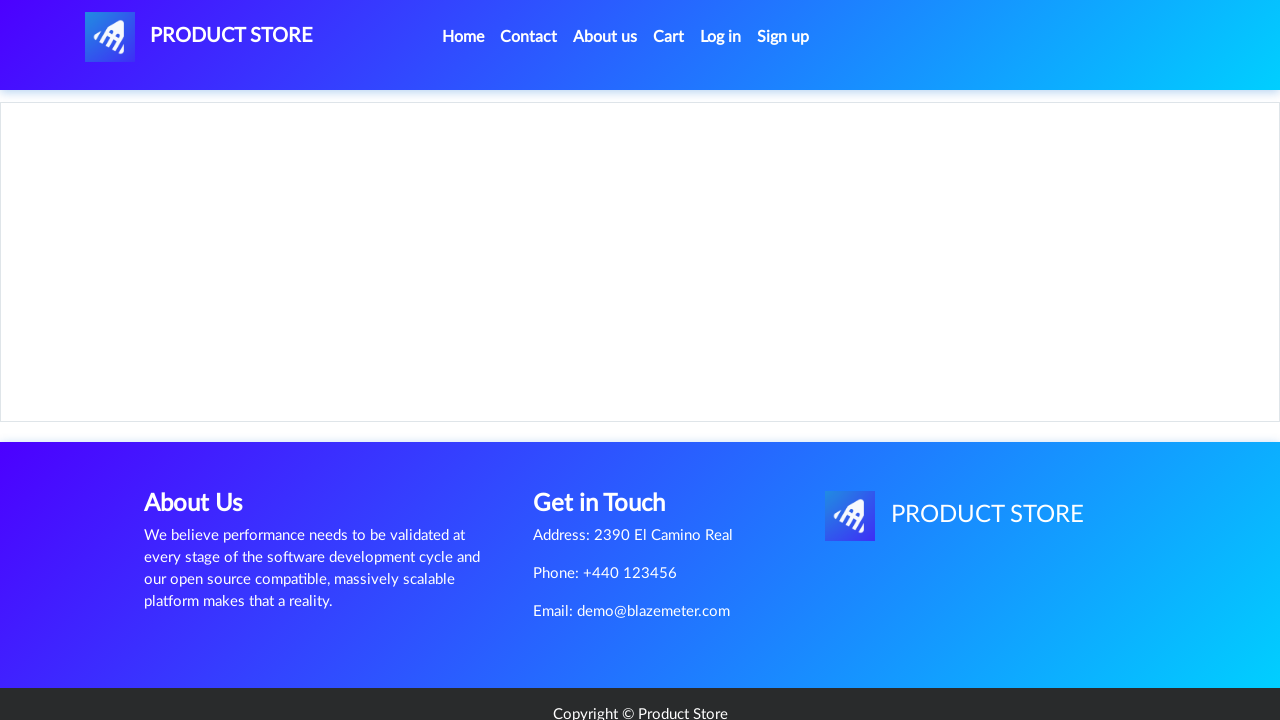

Add to Cart button is displayed on product page
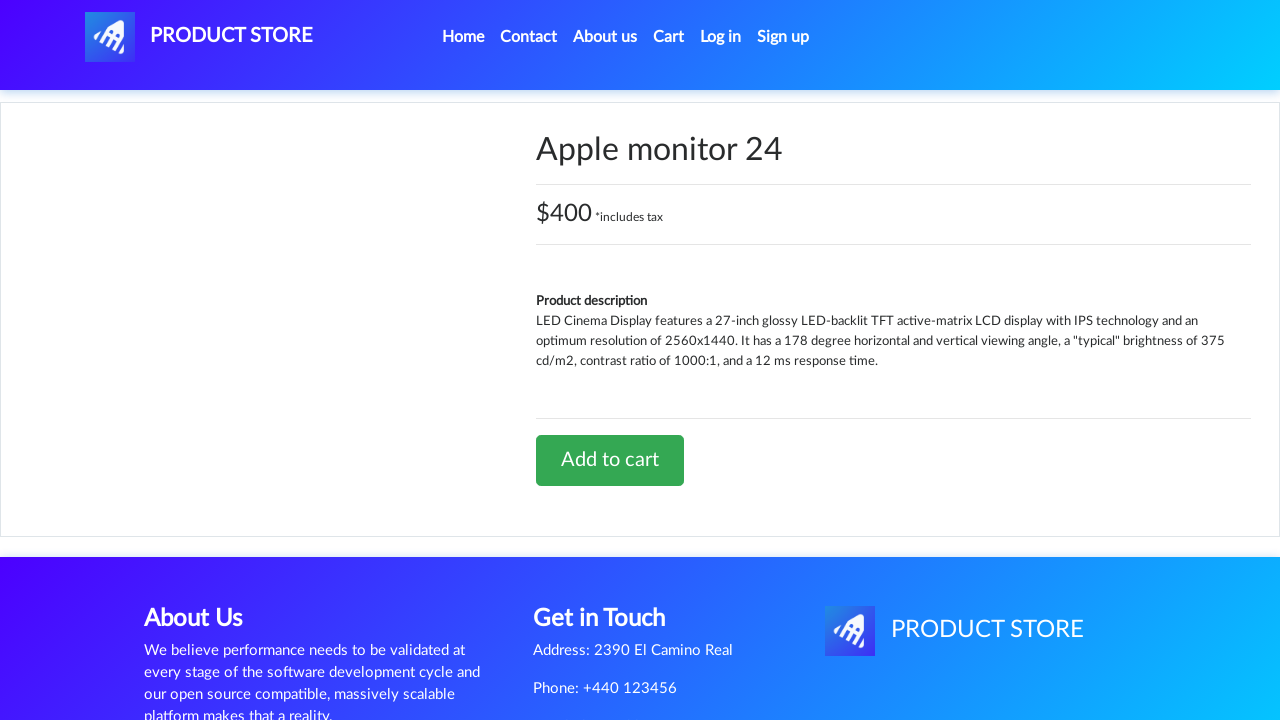

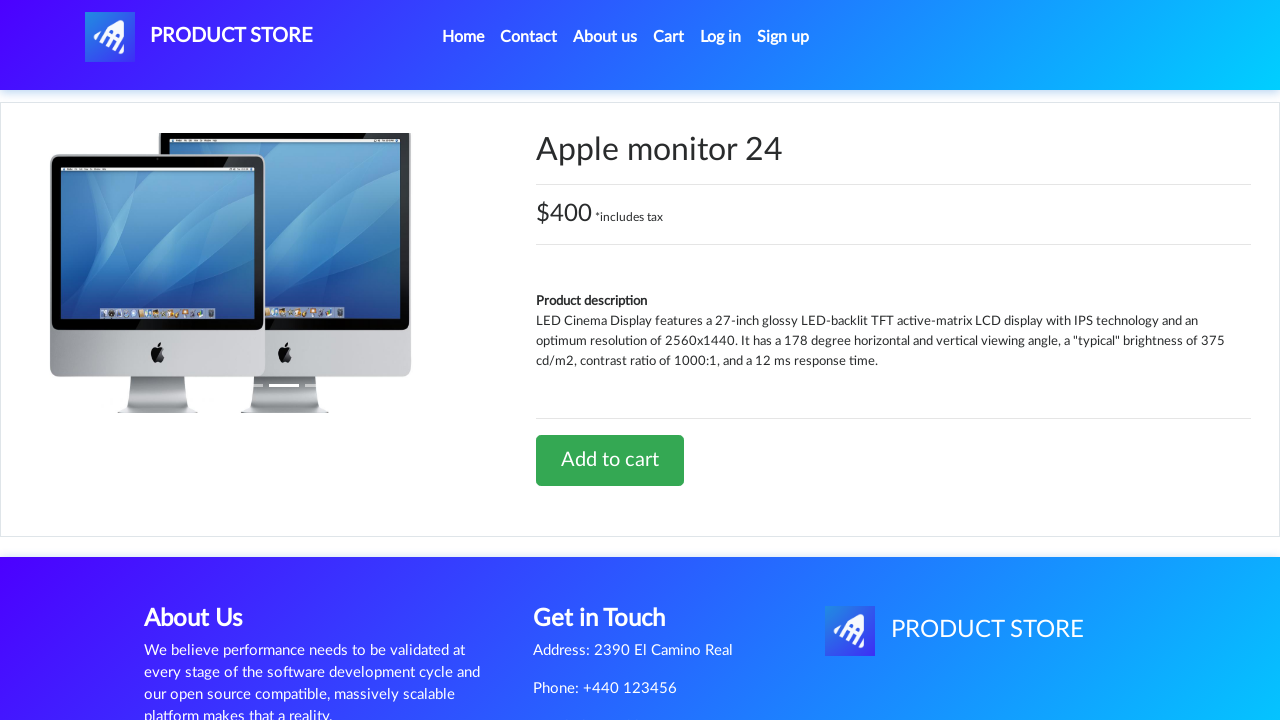